Tests completing an active task by clicking its toggle checkbox.

Starting URL: https://todomvc4tasj.herokuapp.com/

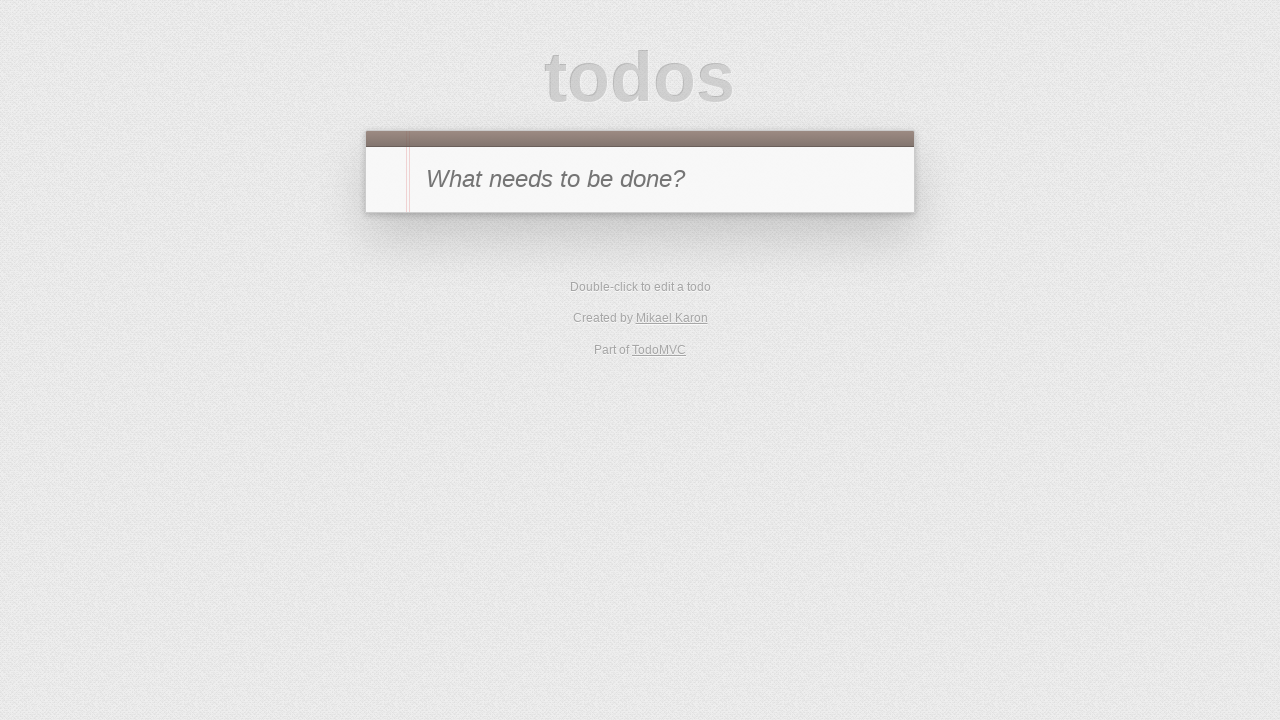

Set initial localStorage with one active task titled '1'
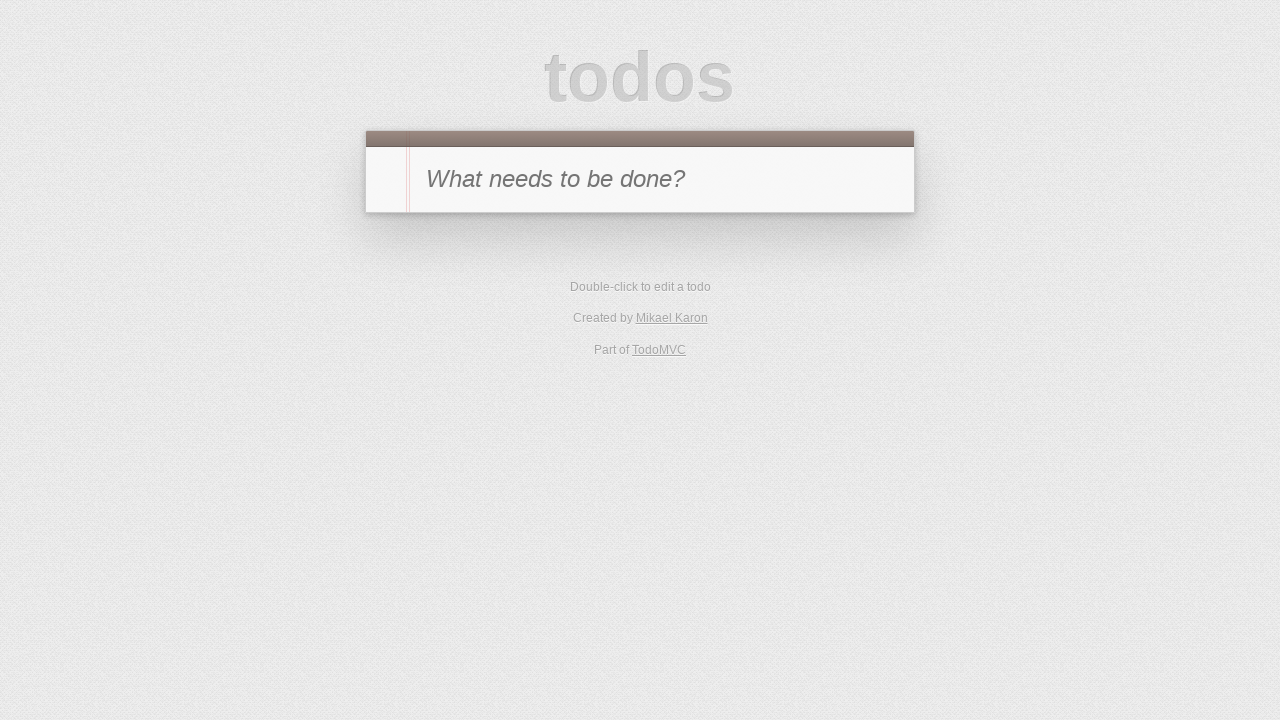

Reloaded page to apply initial task state
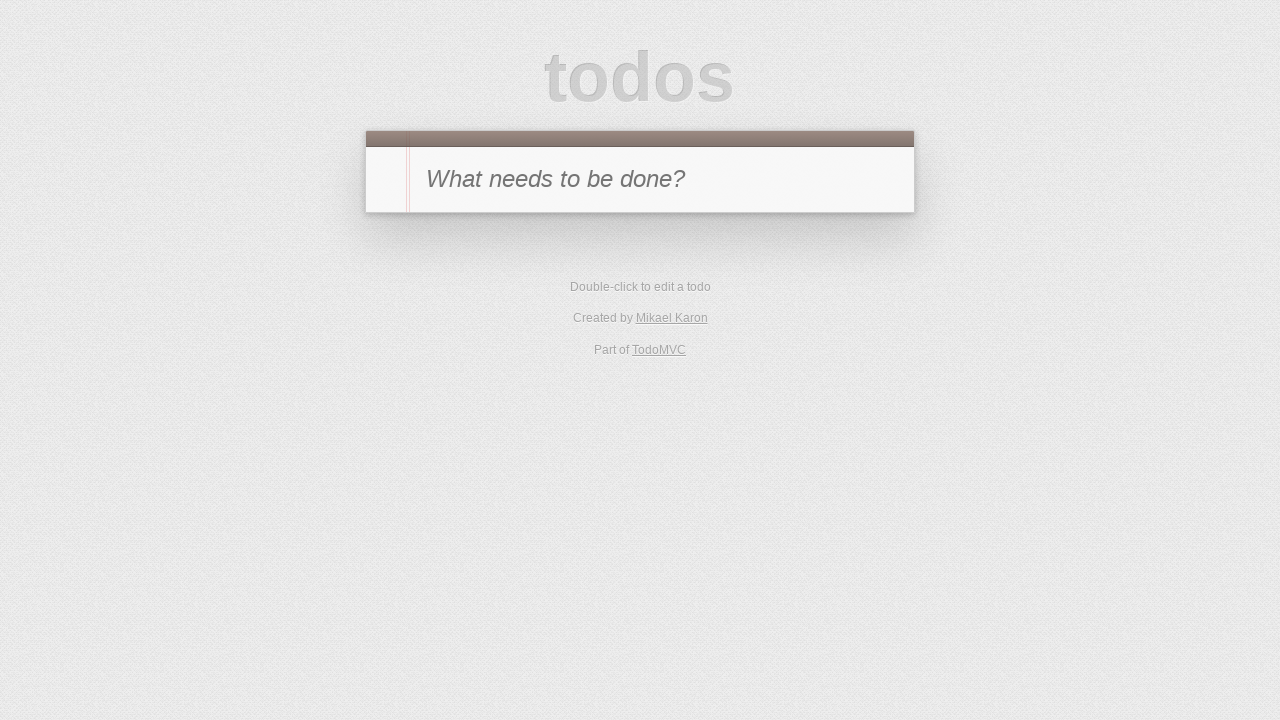

Clicked toggle checkbox on task '1' to mark it as completed at (386, 242) on #todo-list li >> internal:has-text="1"i >> .toggle
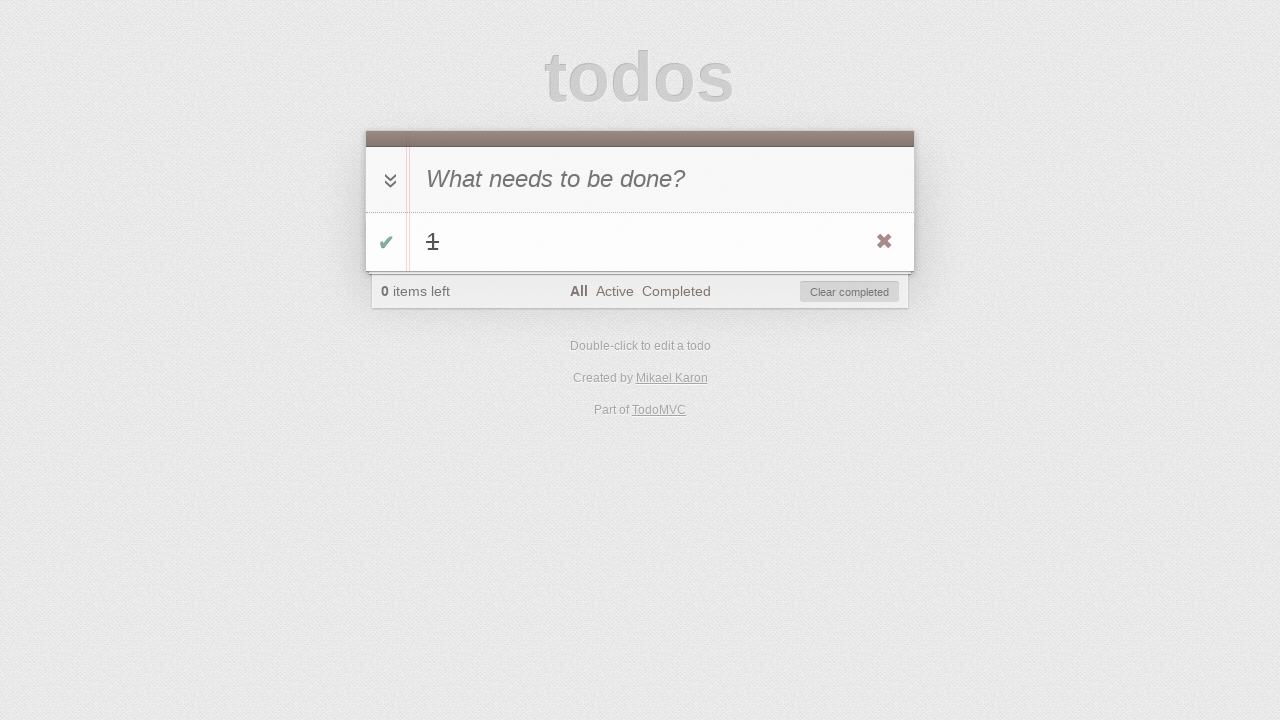

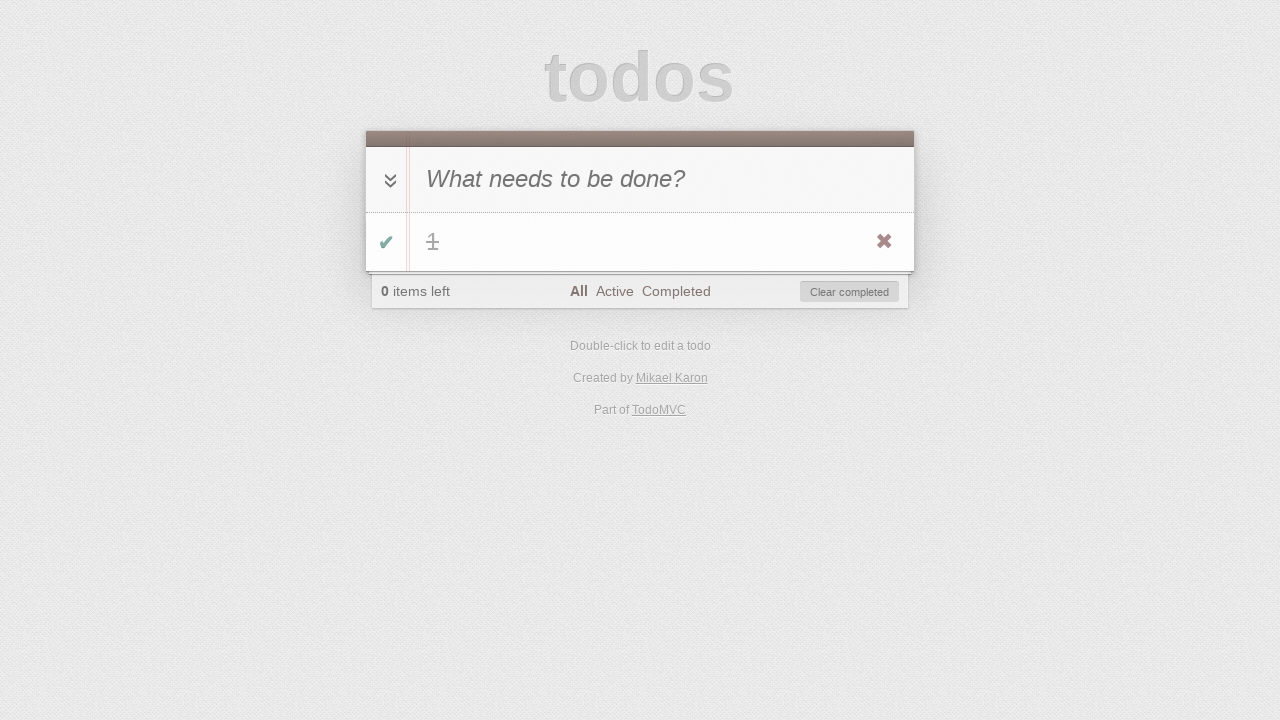